Verifies the FabHotels homepage loads correctly by checking the page title

Starting URL: https://www.fabhotels.com/

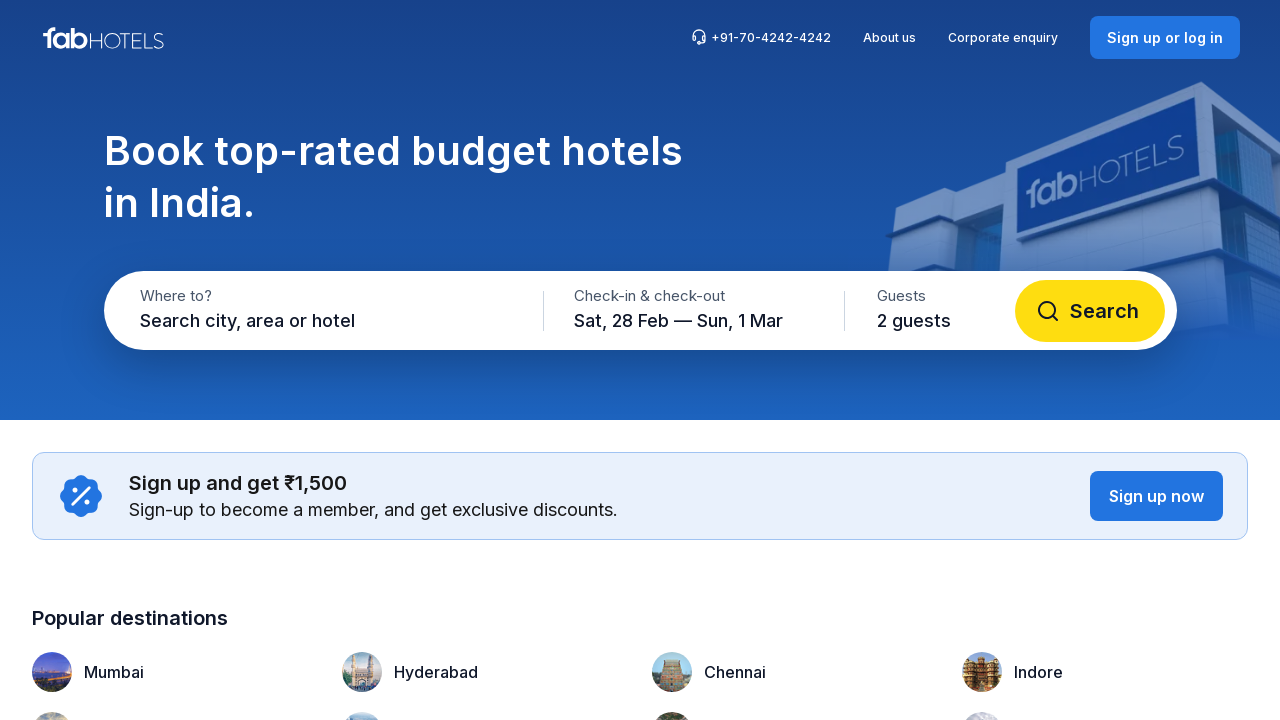

Waited for page DOM to load
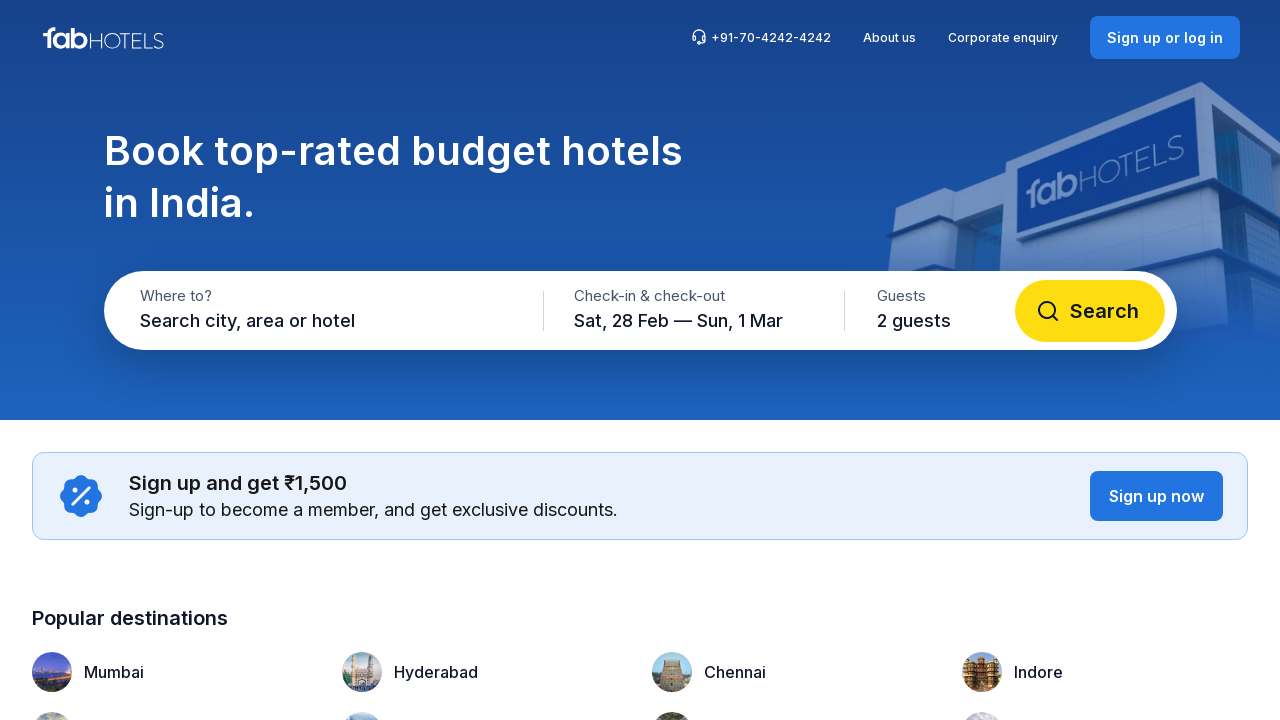

Retrieved page title: FabHotels: India's Best Budget Hotels | Online Hotel Booking
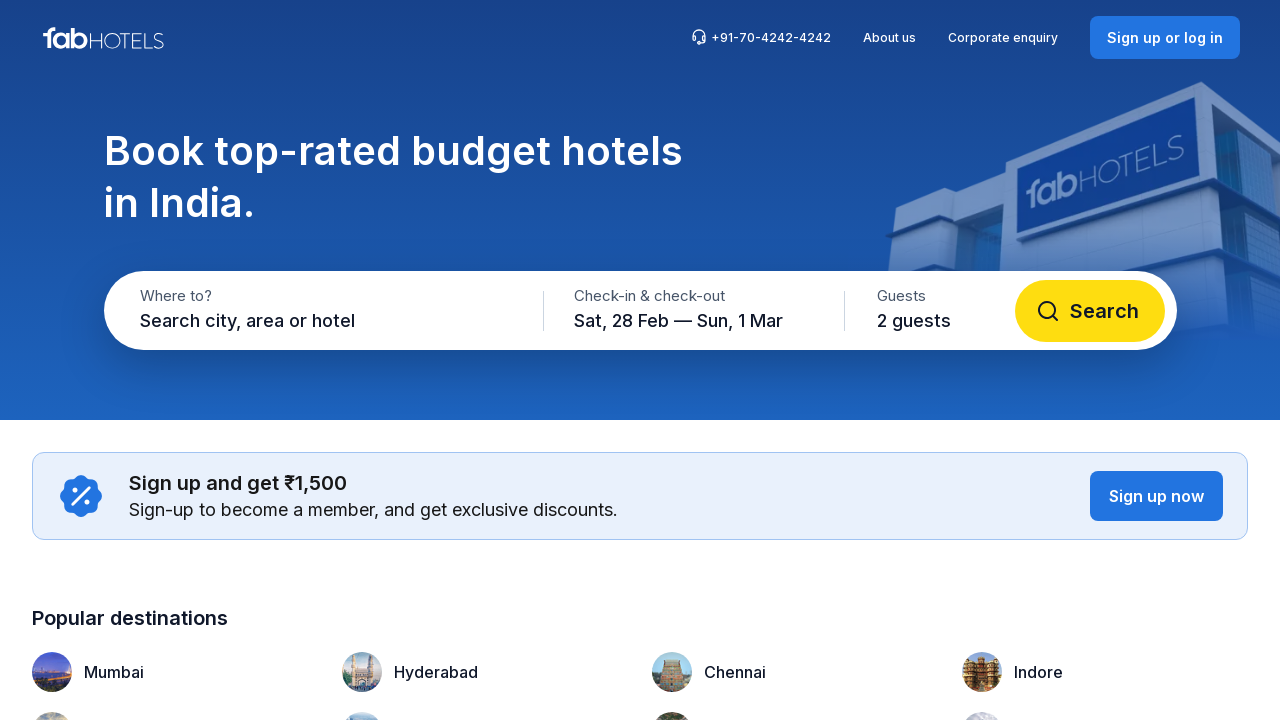

Verified FabHotels homepage title contains 'FabHotels'
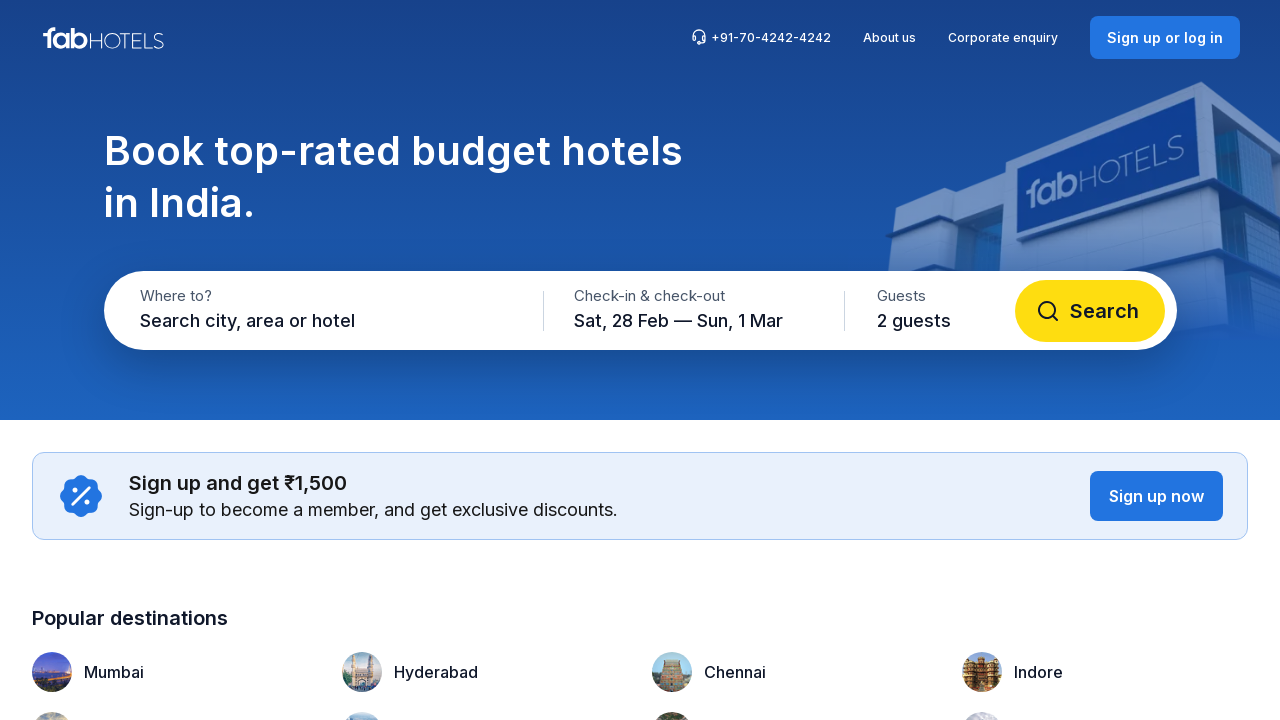

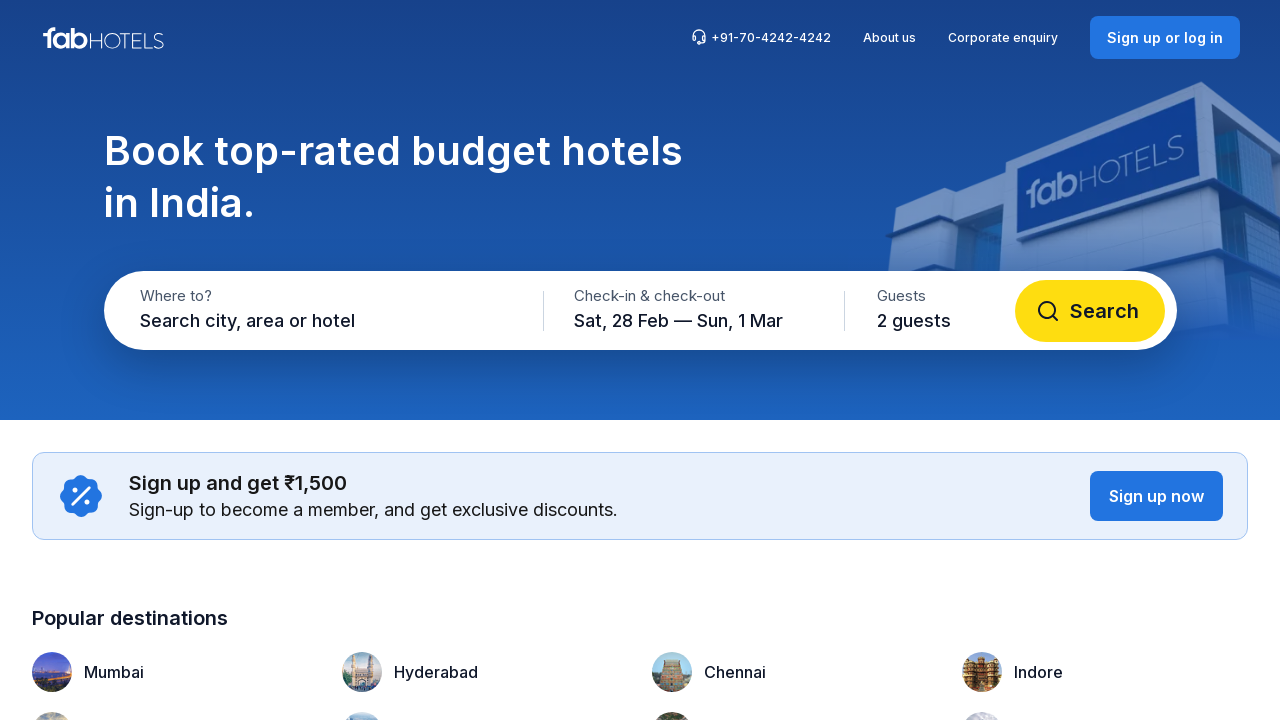